Tests login with username filled but empty password, expecting an error message

Starting URL: https://demo.applitools.com/hackathon.html

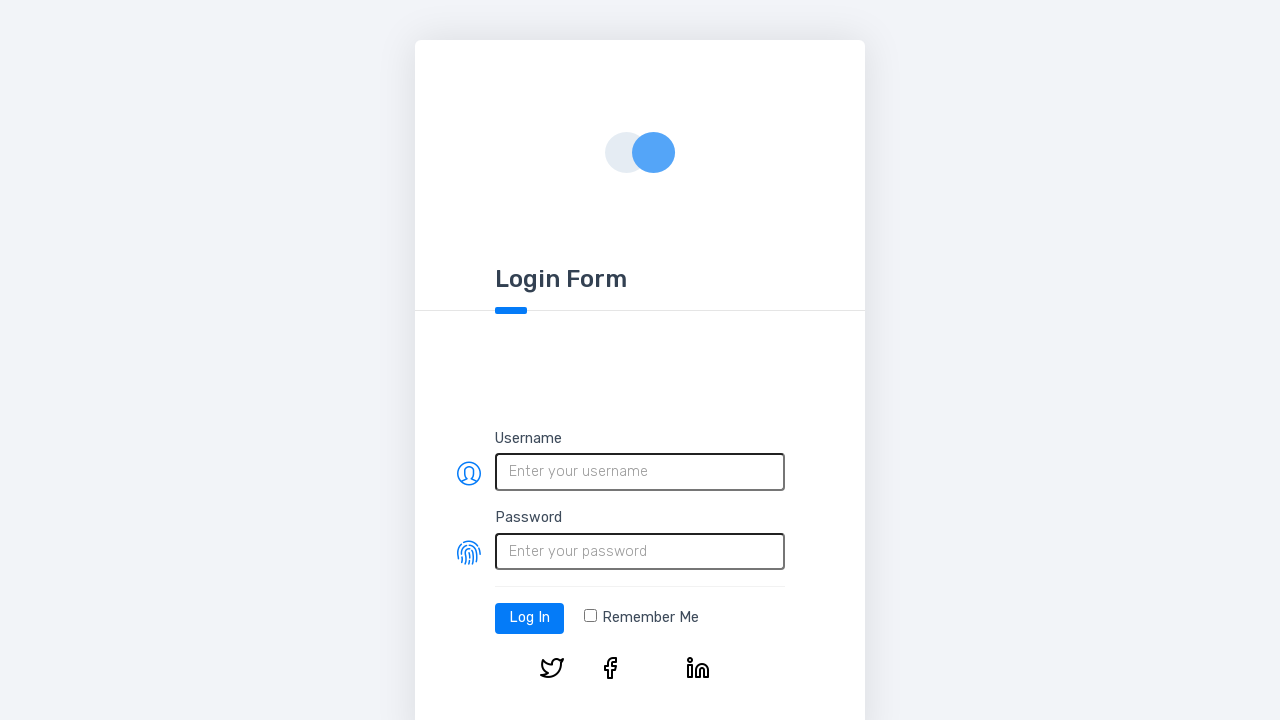

Navigated to login page
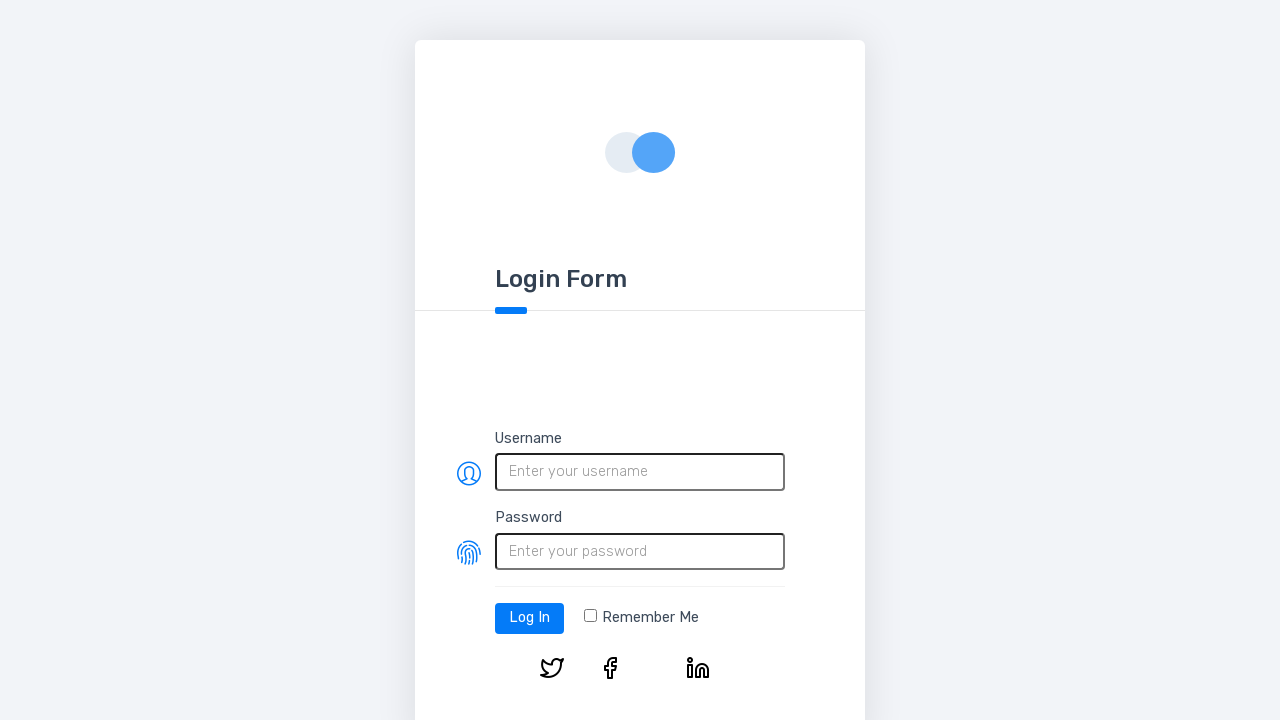

Filled username field with 'testUser' on #username
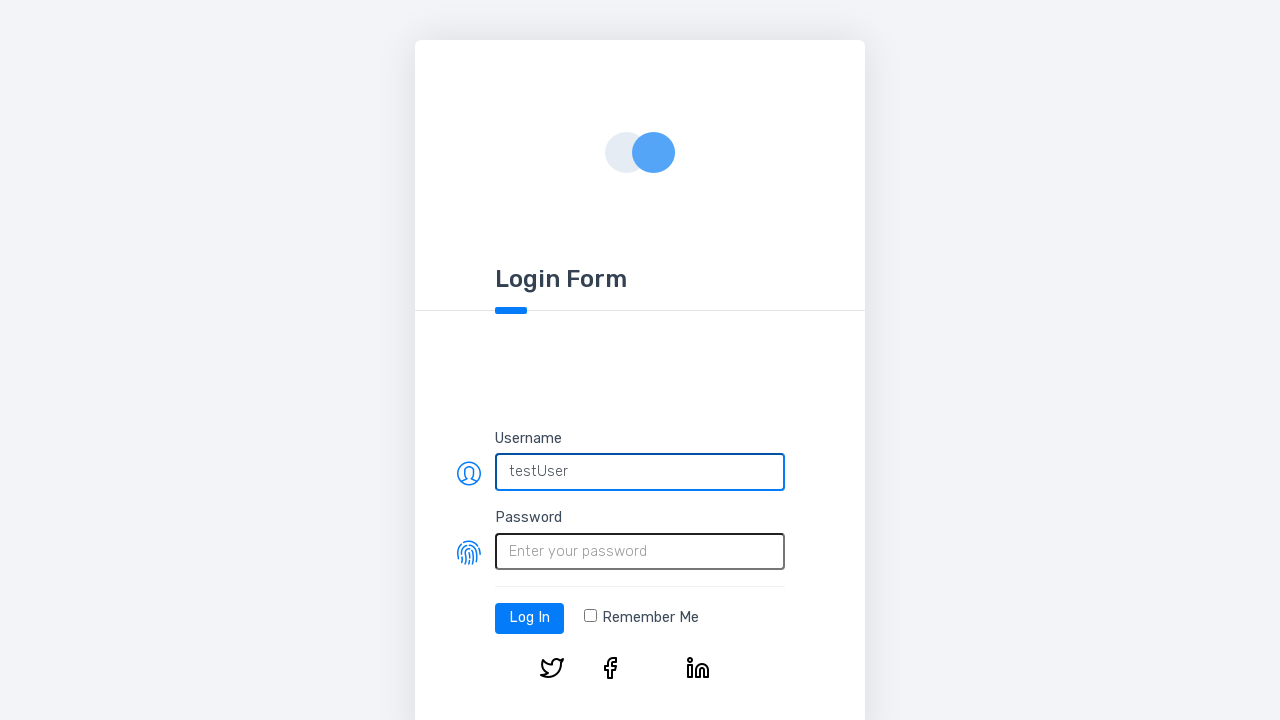

Clicked login button with empty password at (530, 618) on #log-in
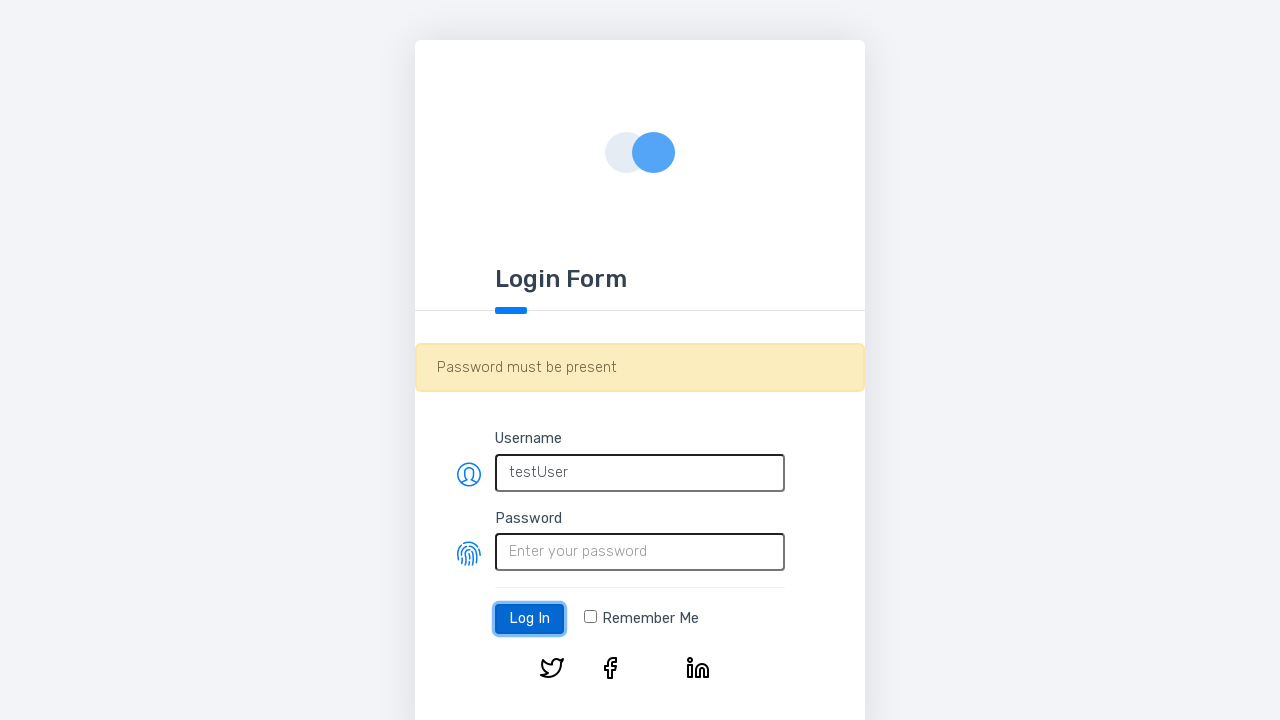

Error alert message appeared
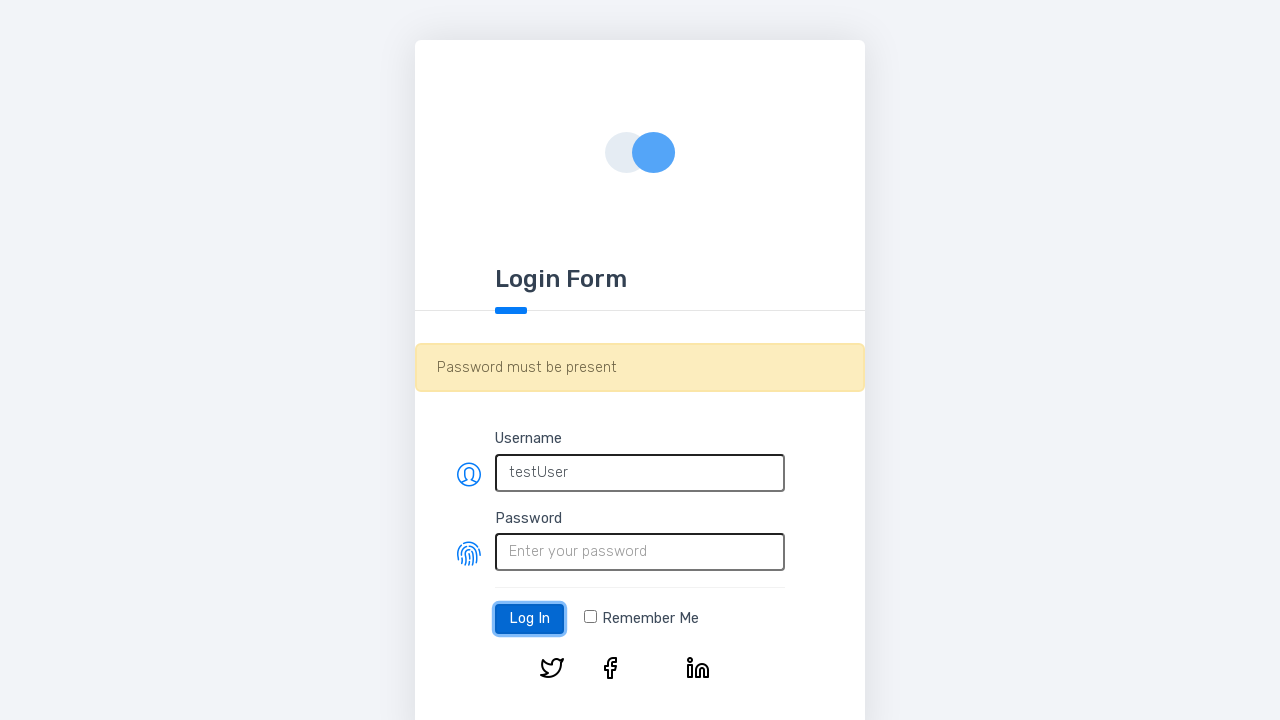

Captured error message: Password must be present
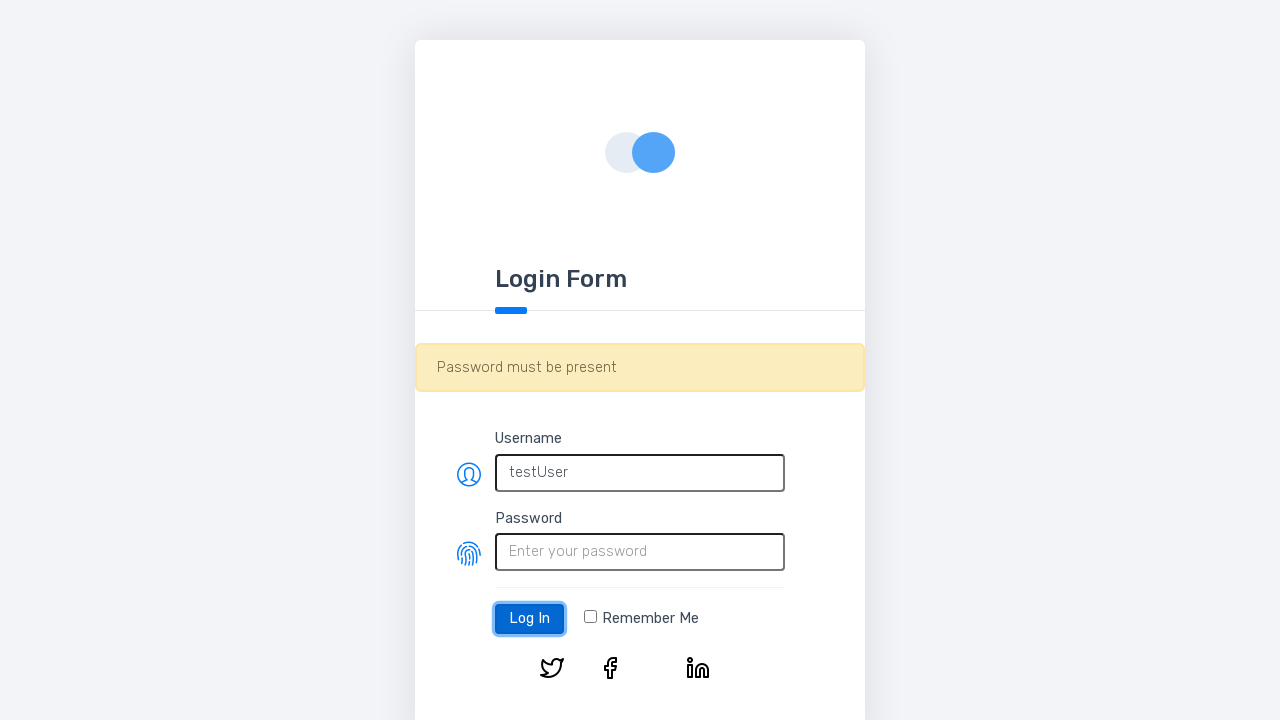

Cleared username field on #username
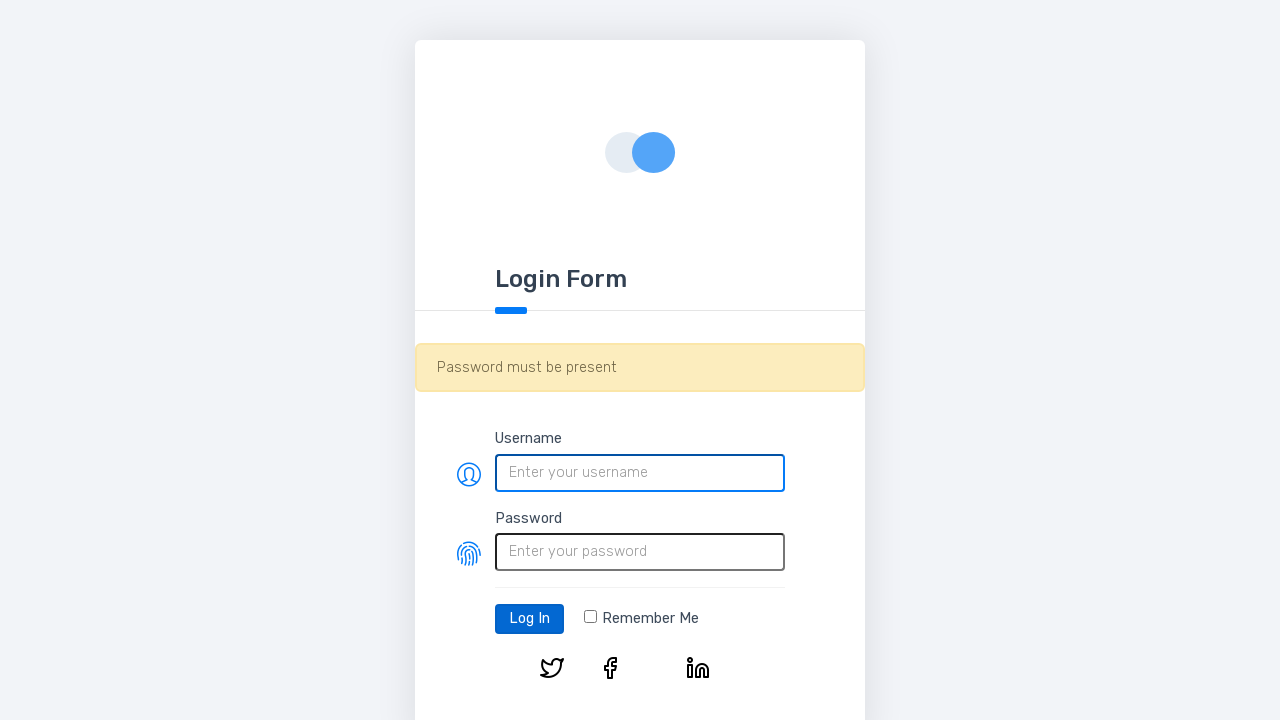

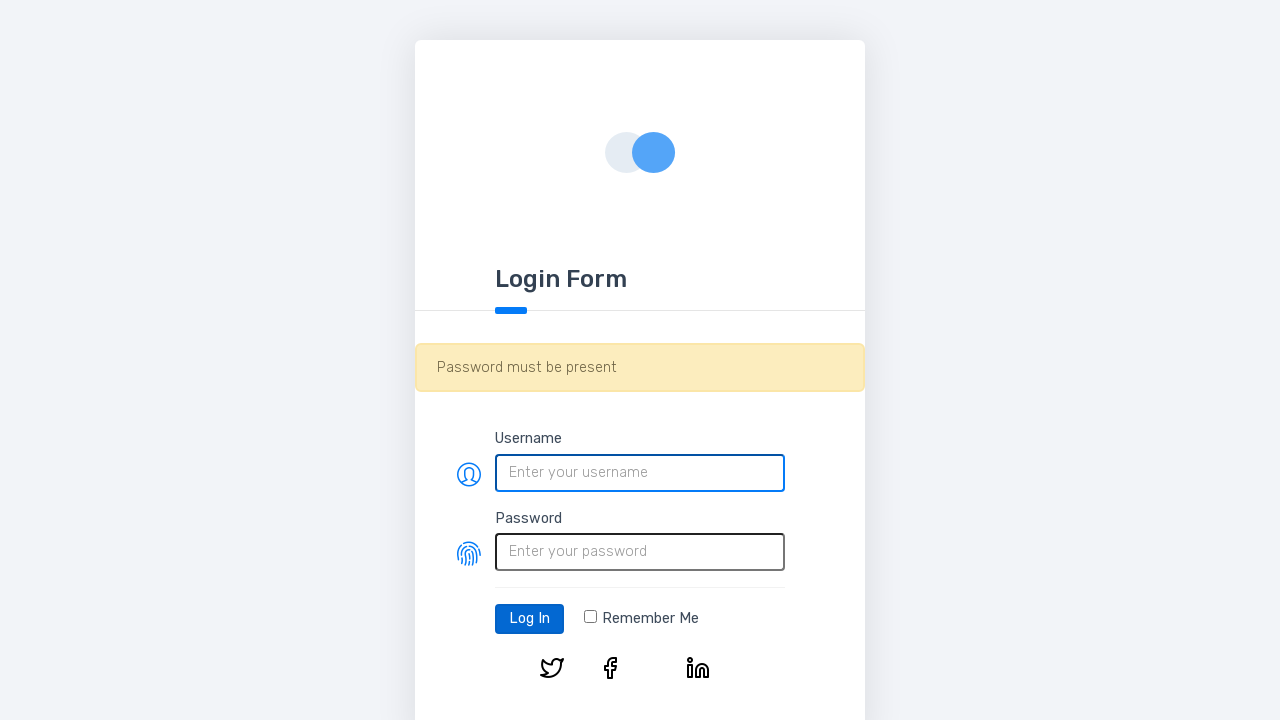